Tests dynamic content loading by clicking a start button and waiting for hidden content to become visible

Starting URL: http://the-internet.herokuapp.com/dynamic_loading/1

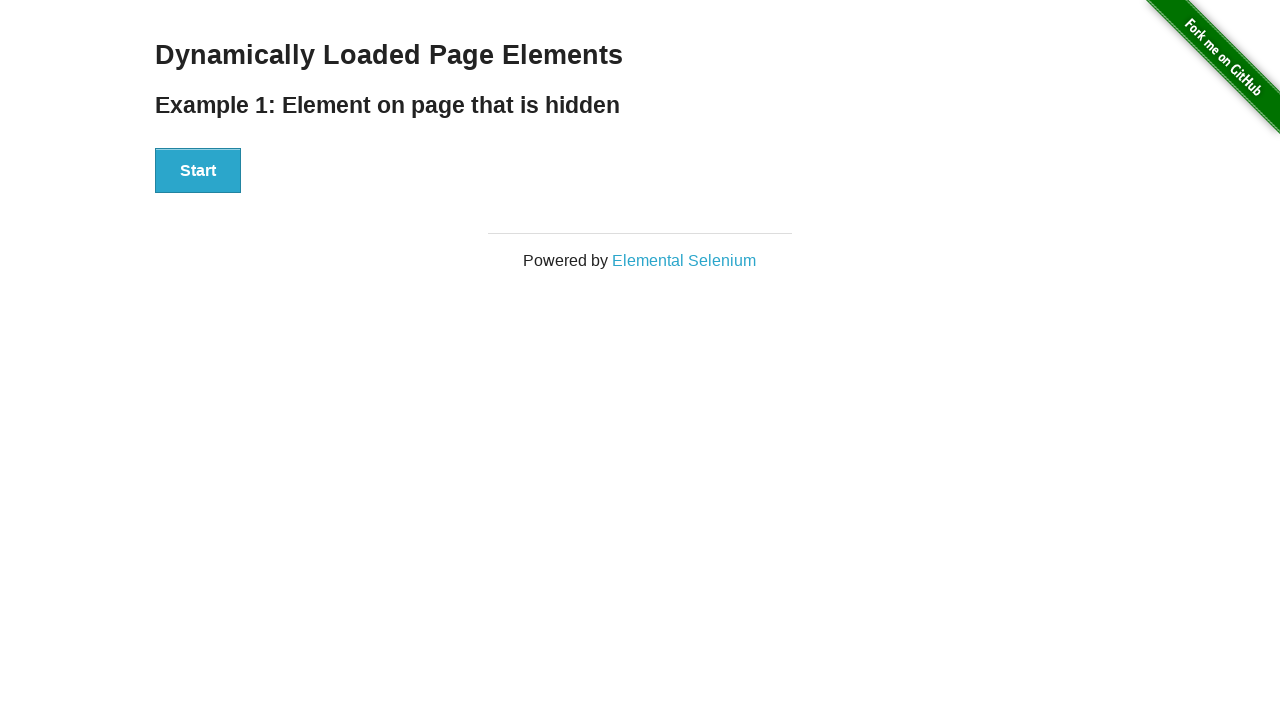

Clicked start button to trigger dynamic content loading at (198, 171) on #start button
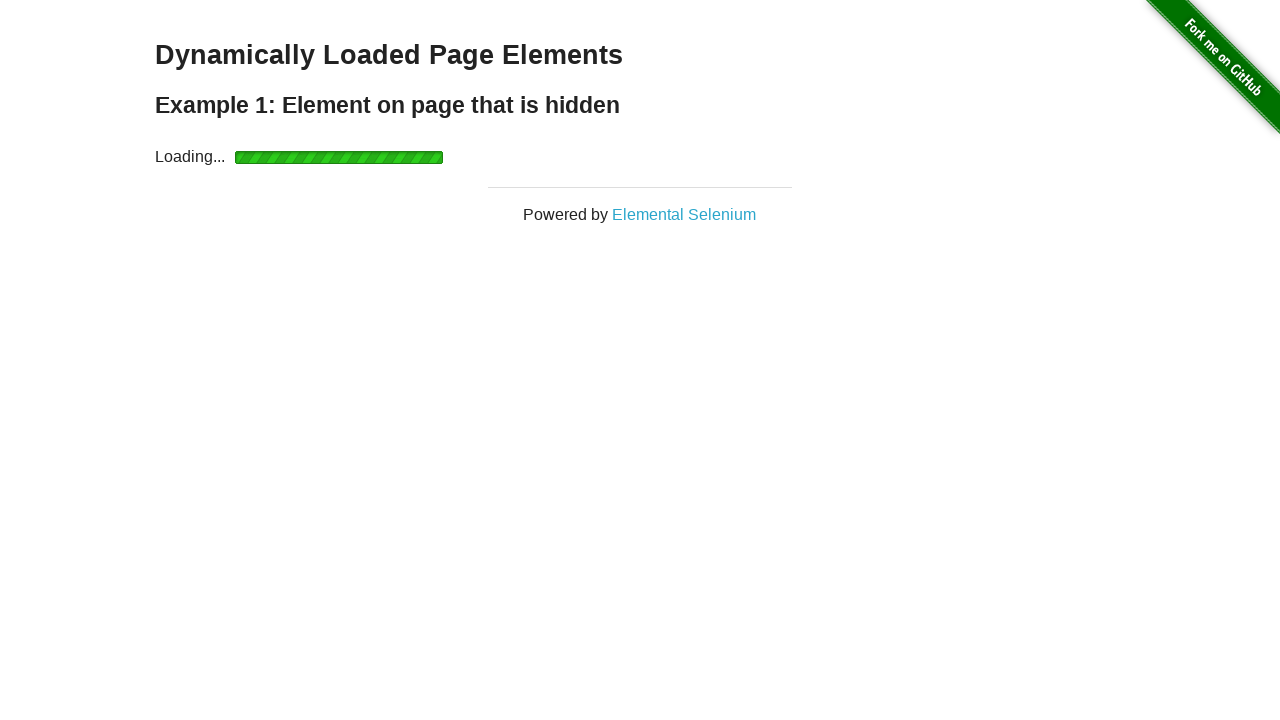

Hidden content became visible after waiting
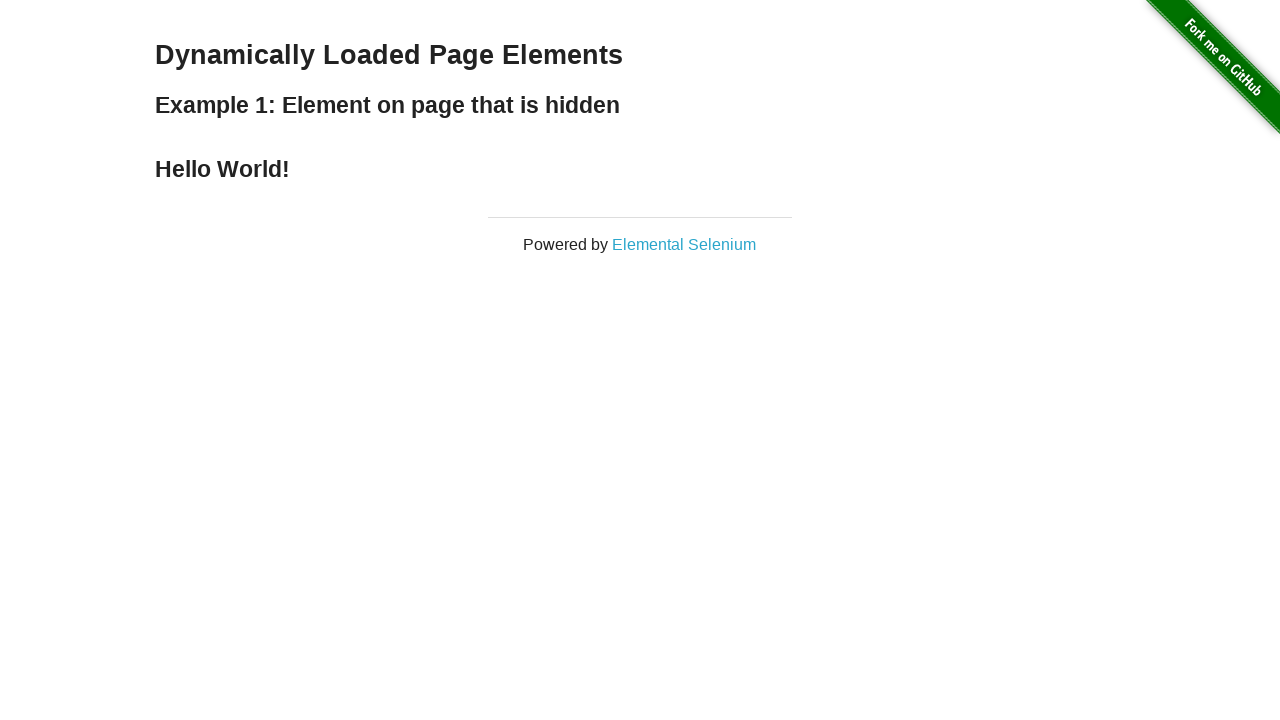

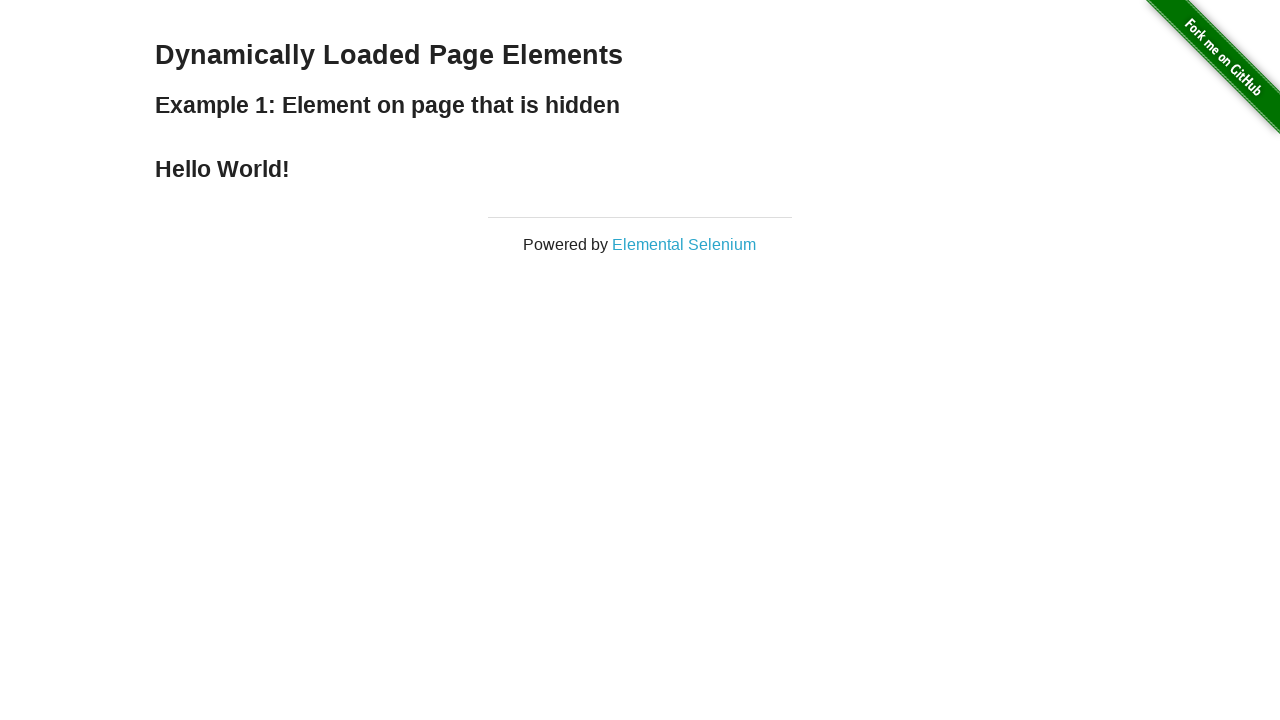